Tests JavaScript confirmation alert by clicking the confirm button, dismissing the alert, and verifying the result text shows "You clicked: Cancel"

Starting URL: https://practice.cydeo.com/javascript_alerts

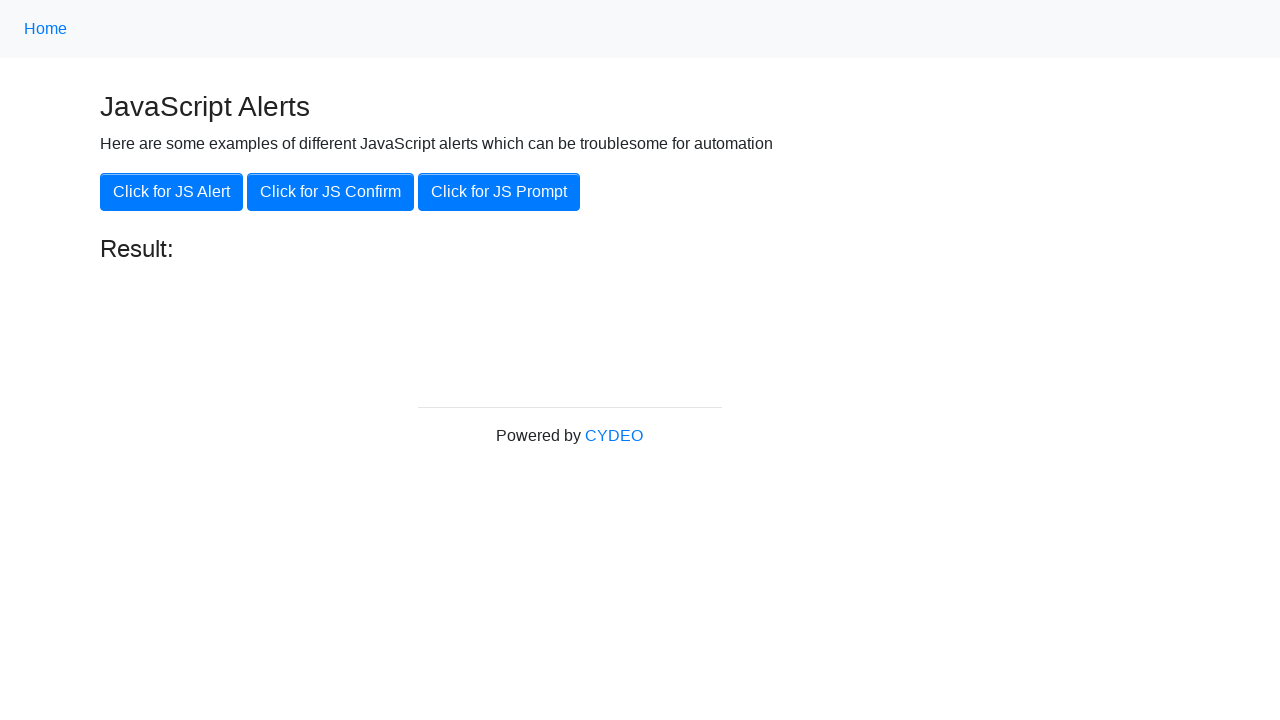

Clicked 'Click for JS Confirm' button at (330, 192) on xpath=//button[@onclick='jsConfirm()']
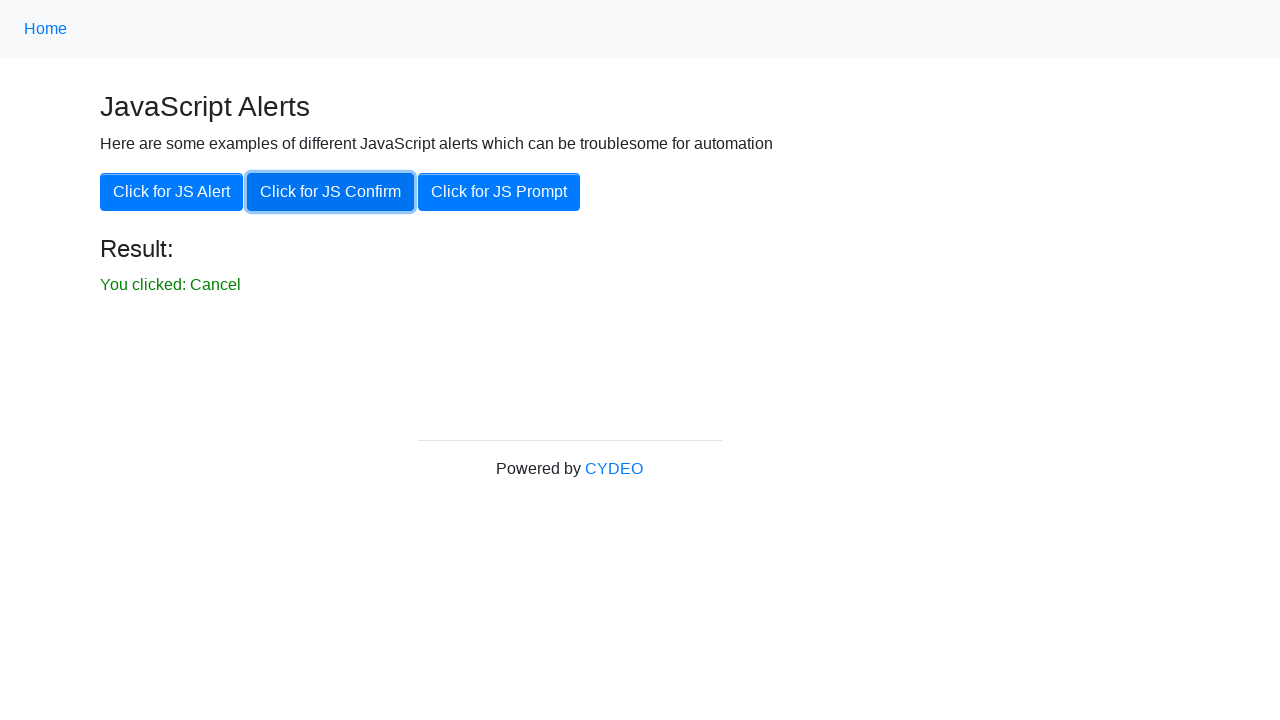

Set up dialog handler to dismiss confirmation alert
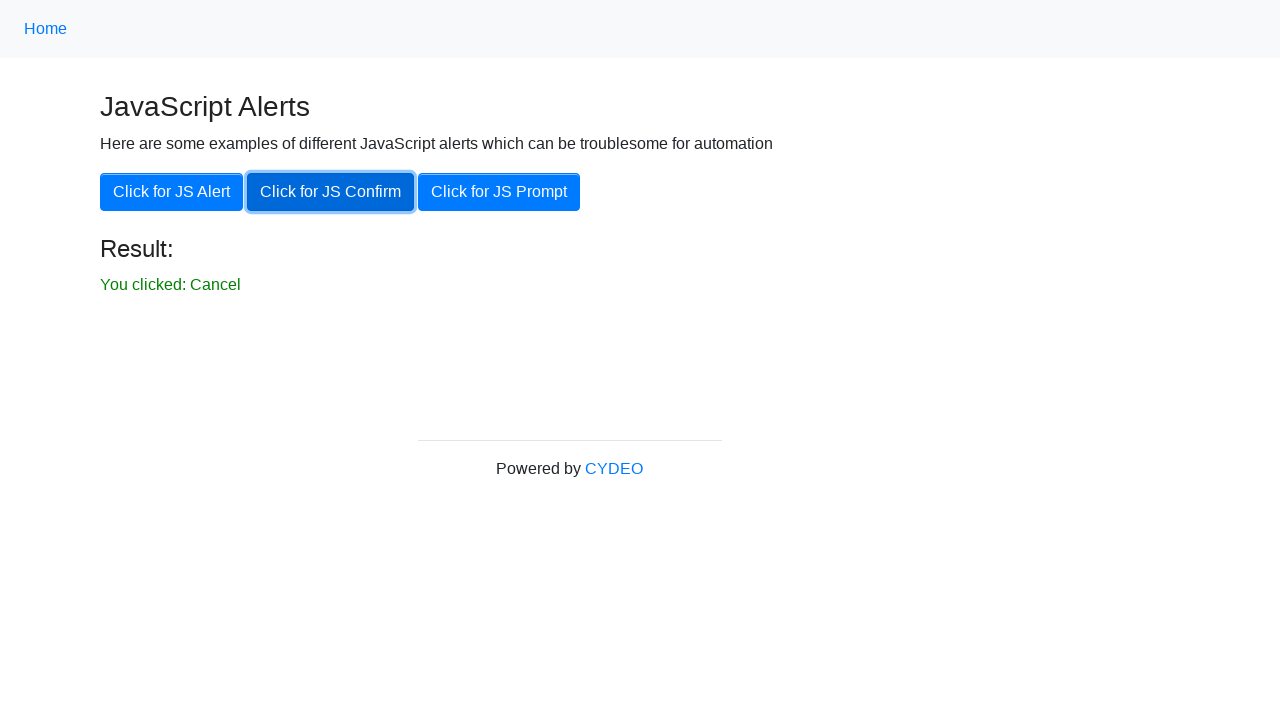

Waited for result element to appear
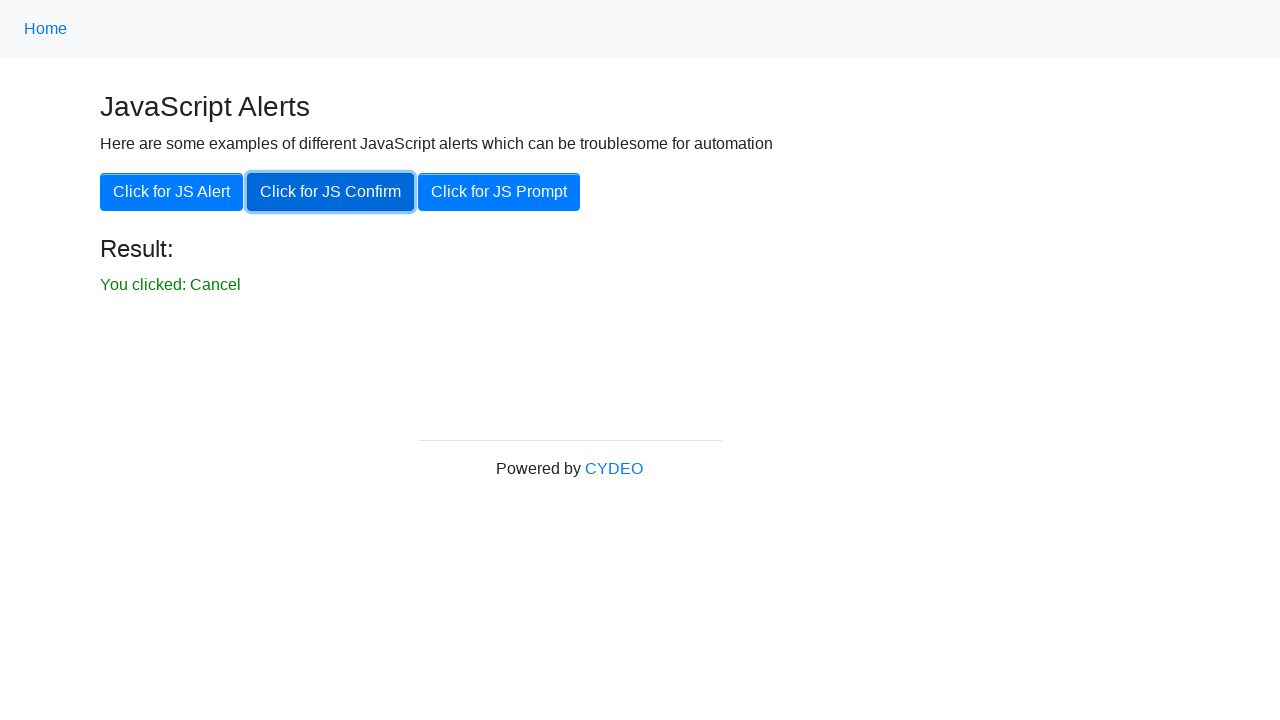

Retrieved result text content
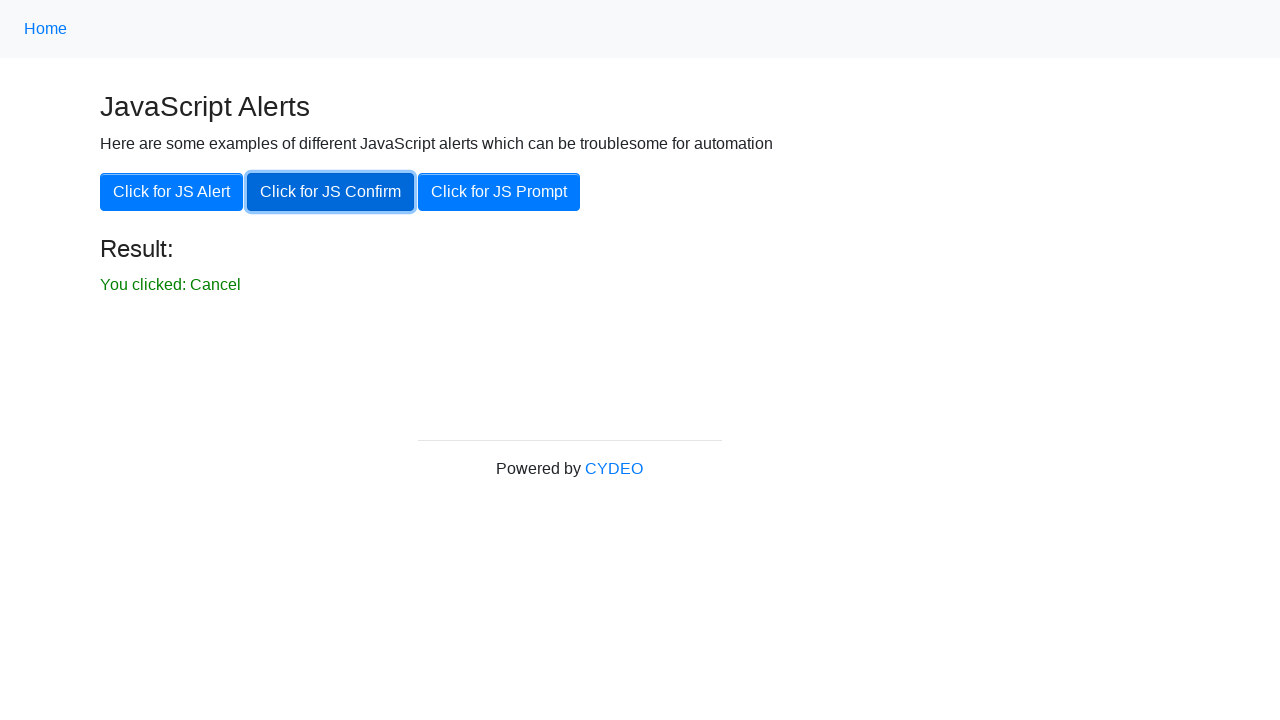

Verified result text shows 'You clicked: Cancel'
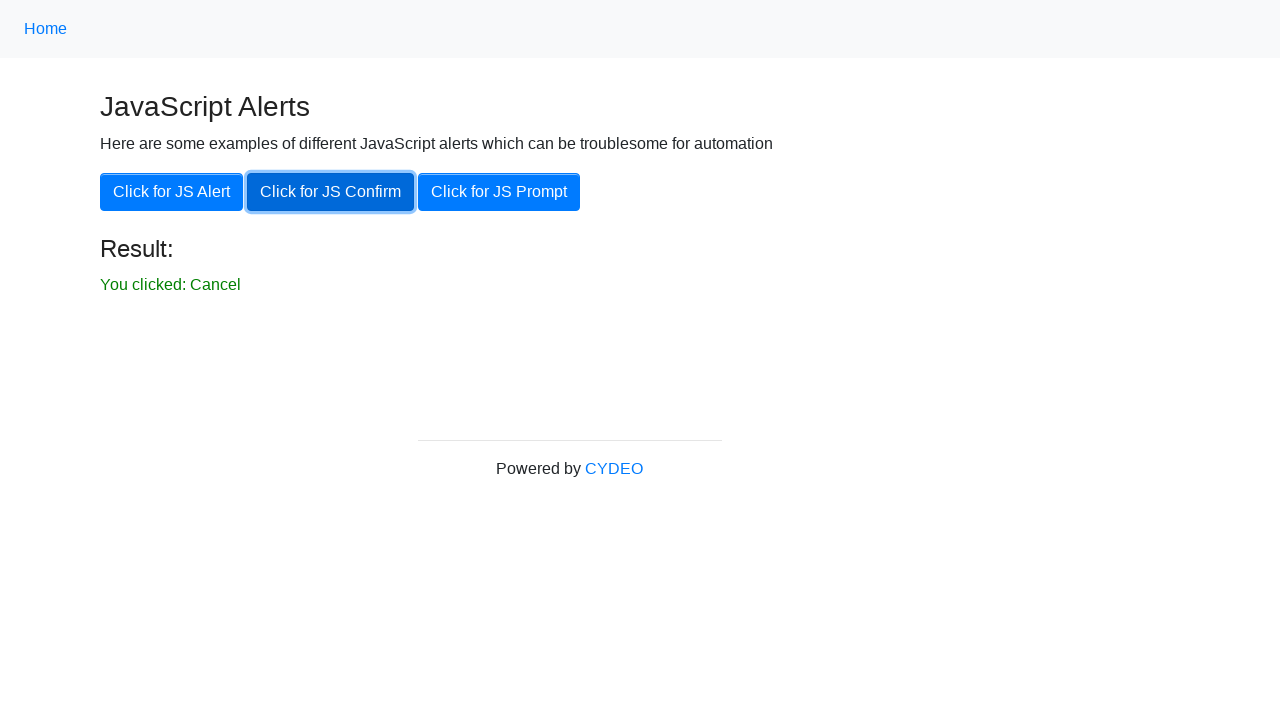

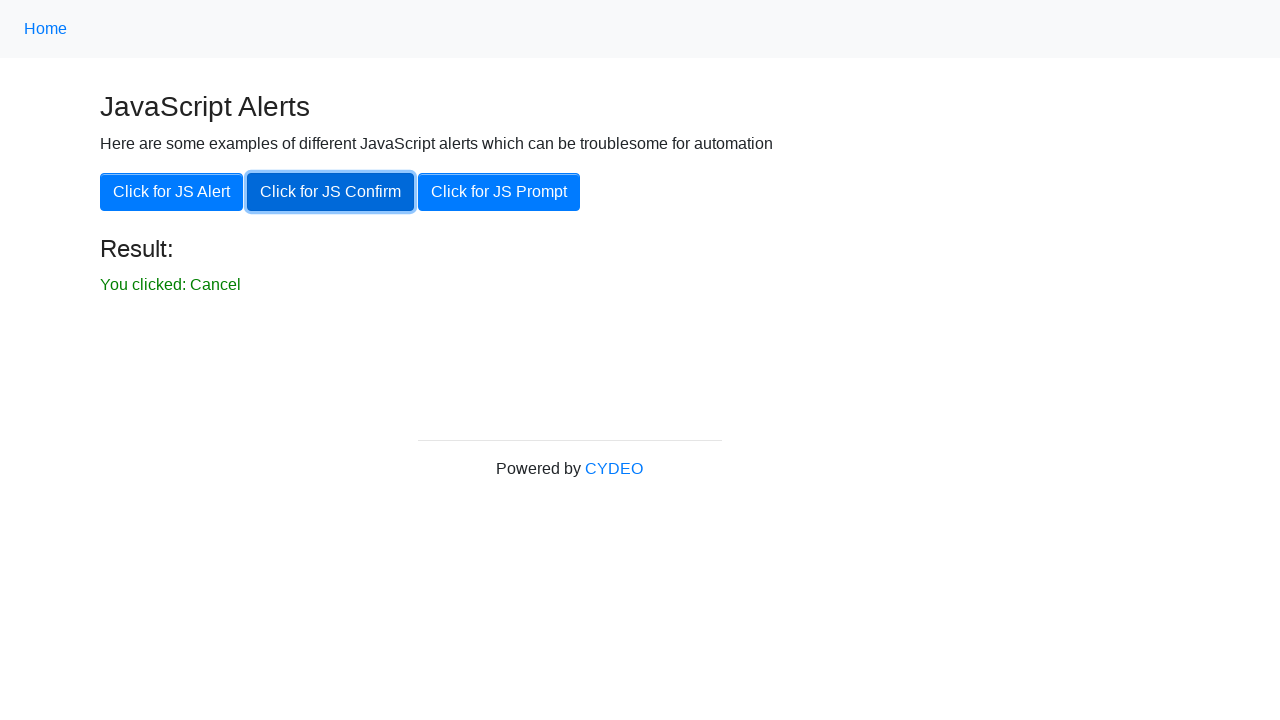